Tests a math problem form by extracting two numbers from the page, calculating their sum, selecting the result from a dropdown, and submitting the form

Starting URL: https://suninjuly.github.io/selects1.html

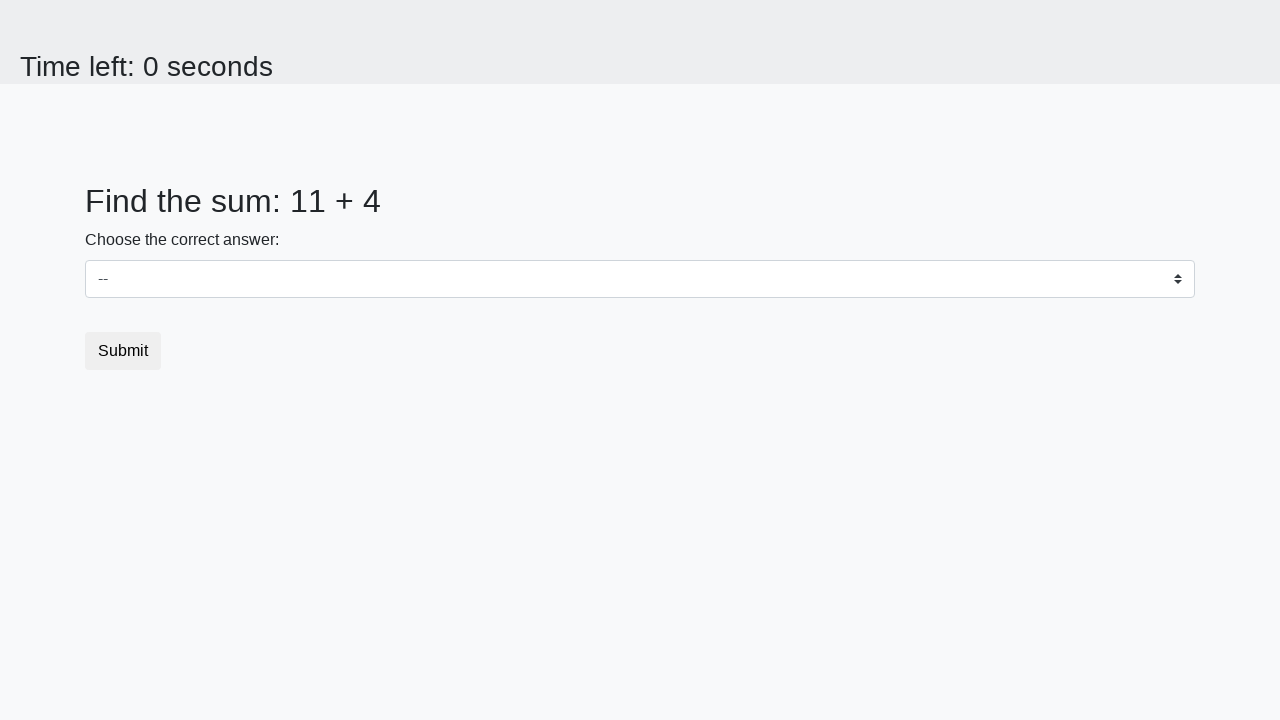

Extracted first number from #num1 element
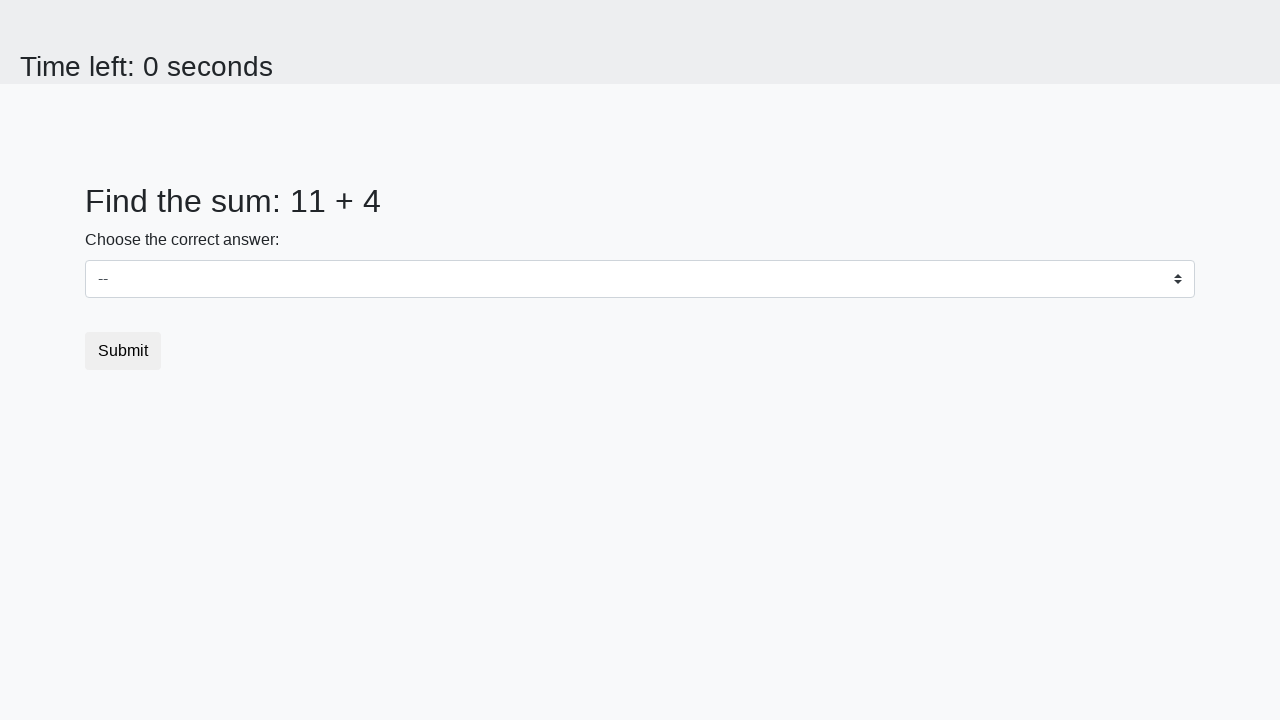

Extracted second number from #num2 element
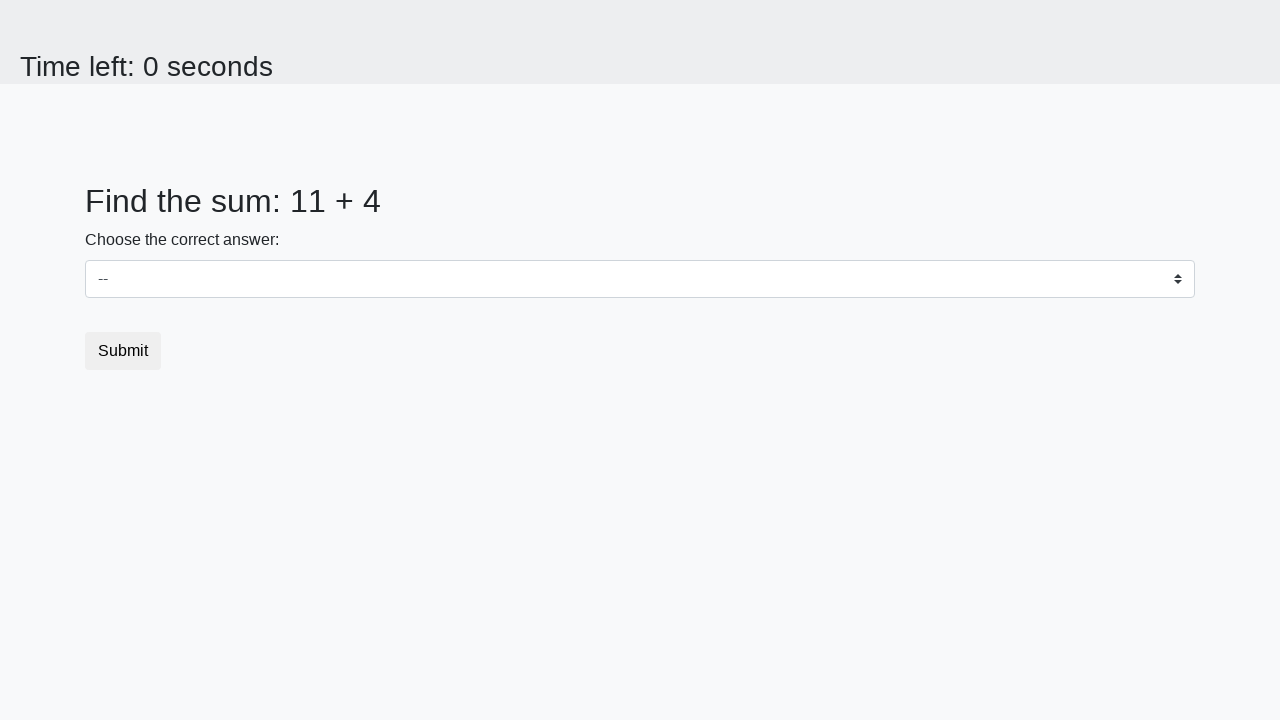

Calculated sum of 11 + 4 = 15
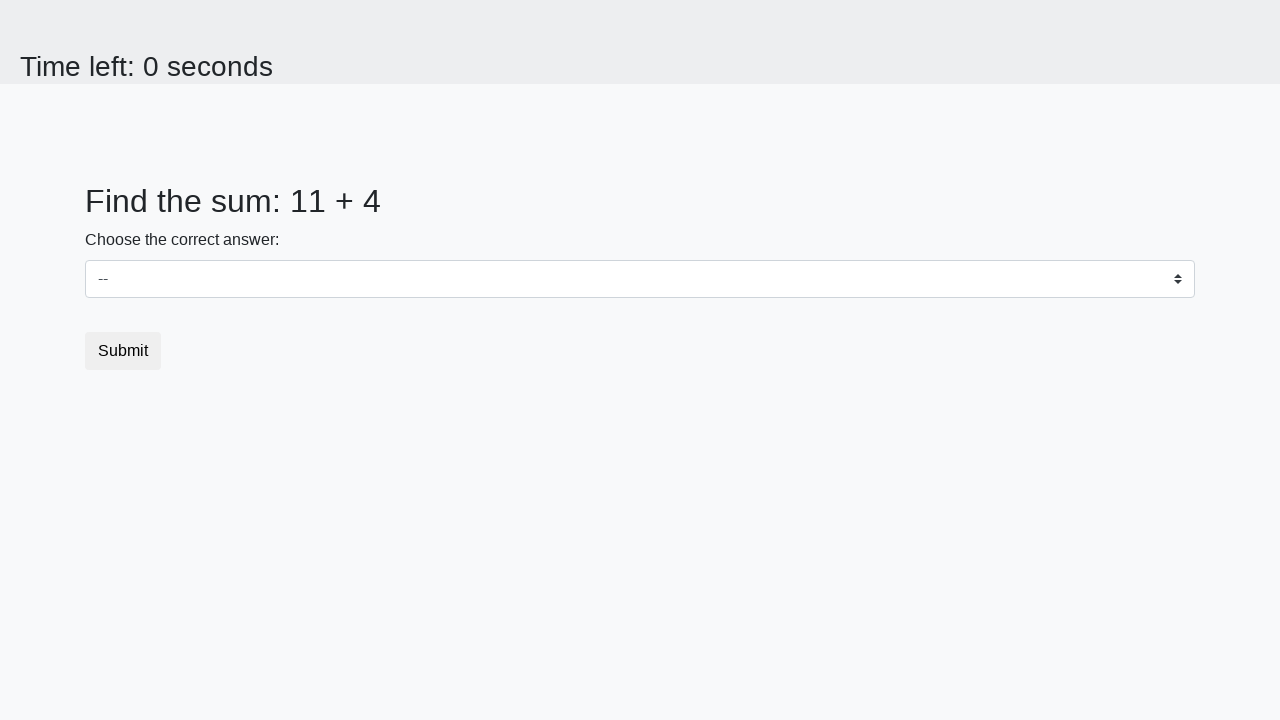

Selected 15 from dropdown menu on #dropdown
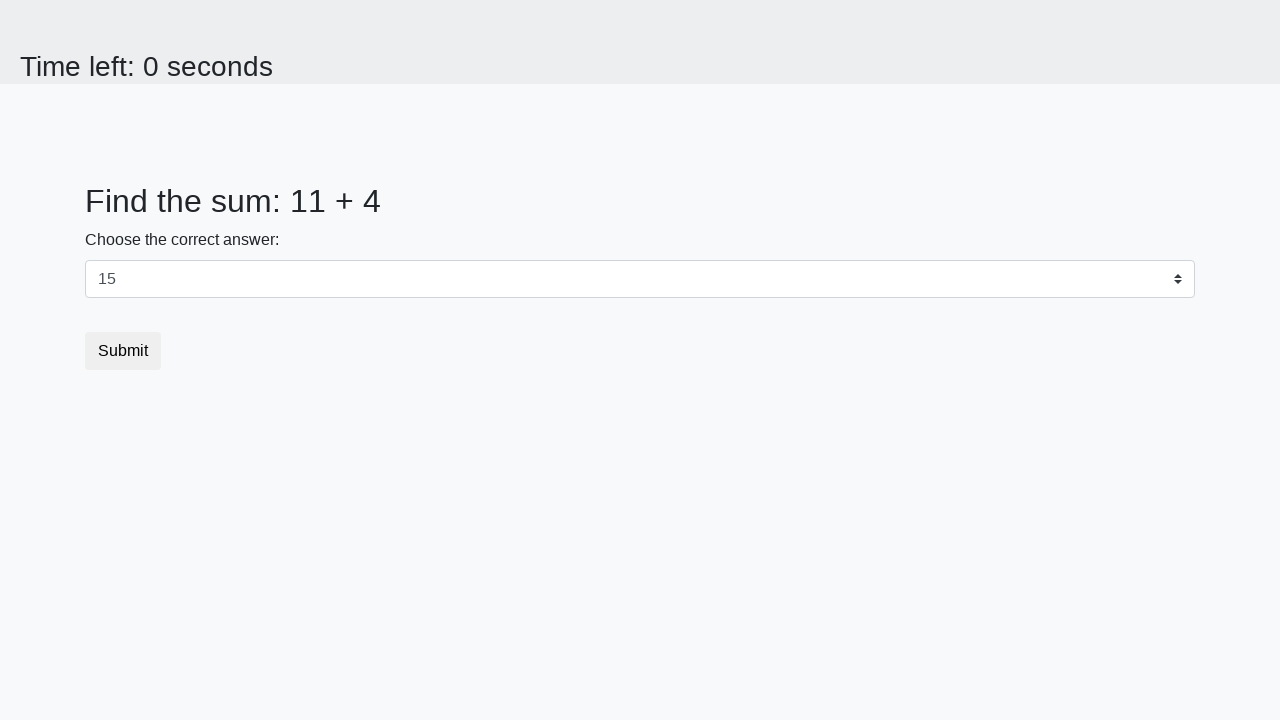

Clicked submit button to submit form at (123, 351) on .btn
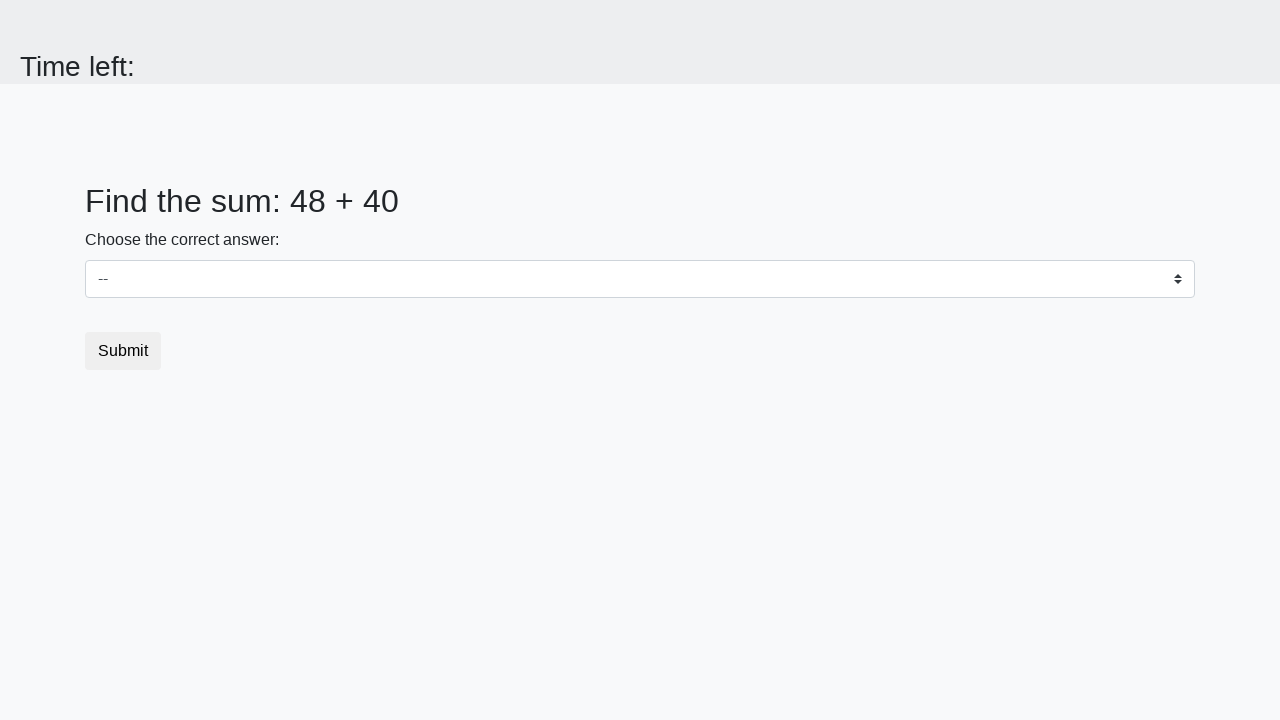

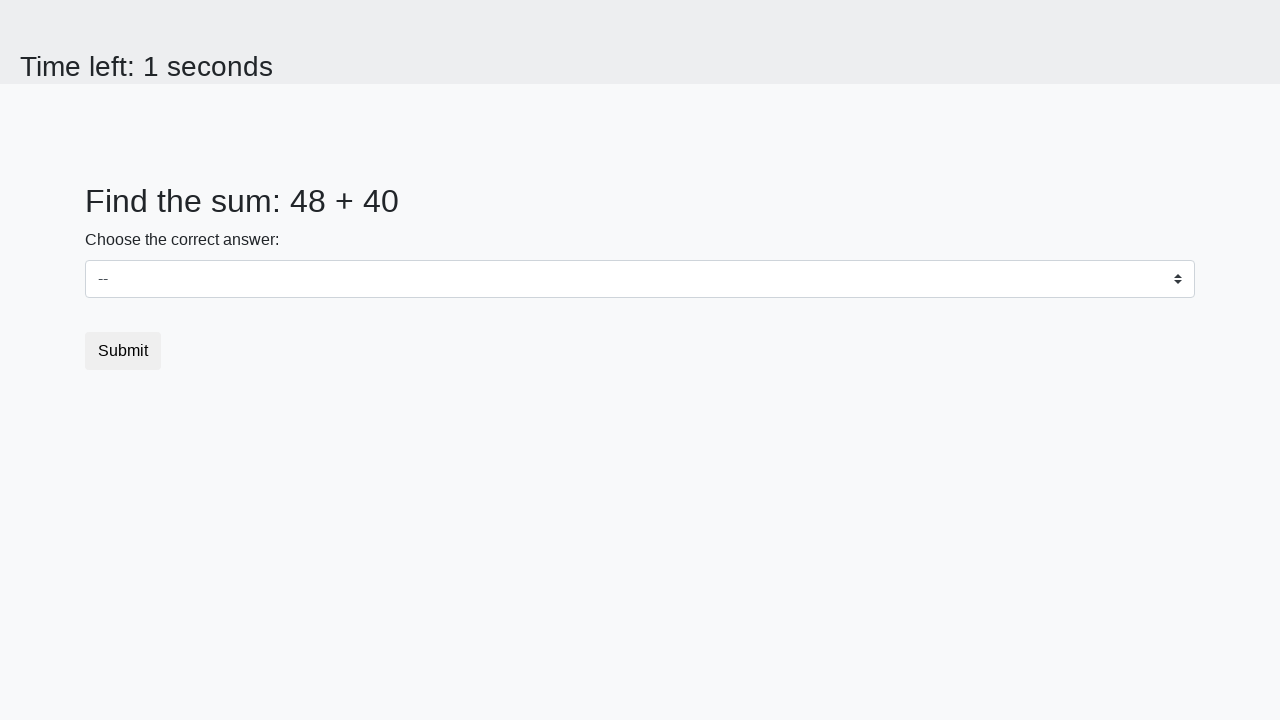